Tests a number input field by pressing arrow up keys to increment the value and arrow down to decrement it, verifying the input is displayed after each action.

Starting URL: https://the-internet.herokuapp.com/inputs

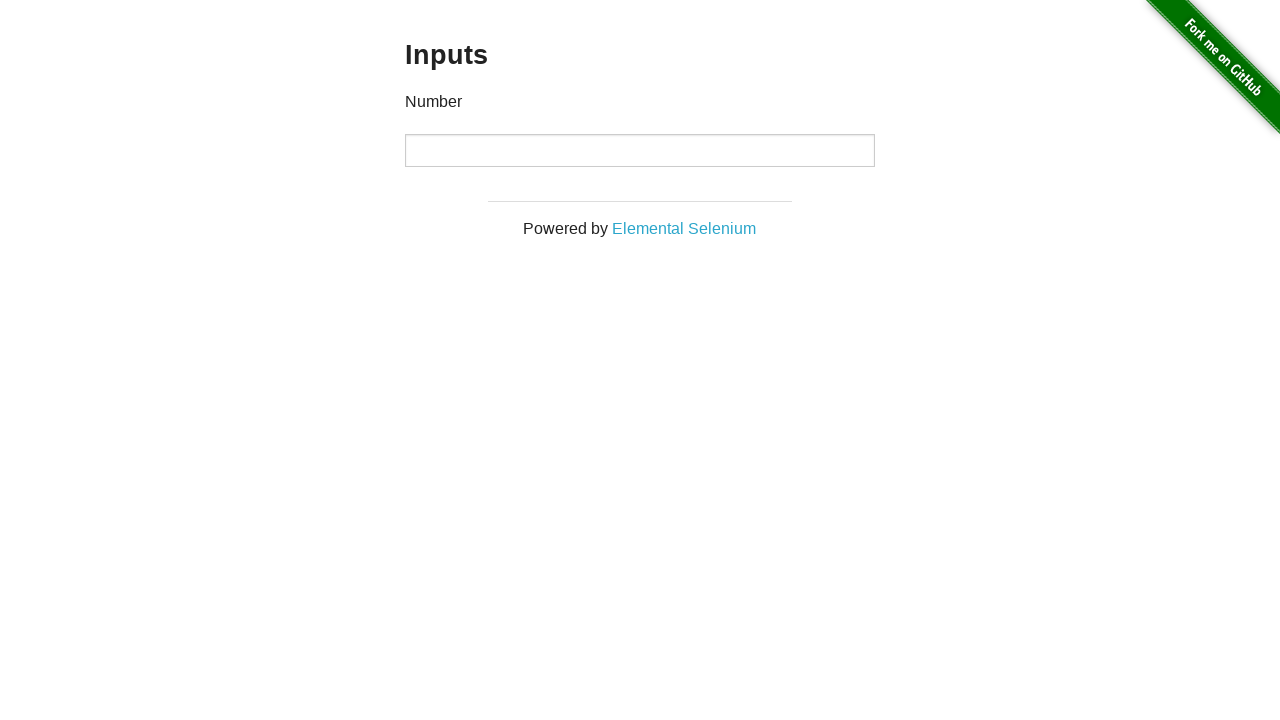

Waited for number input field to load
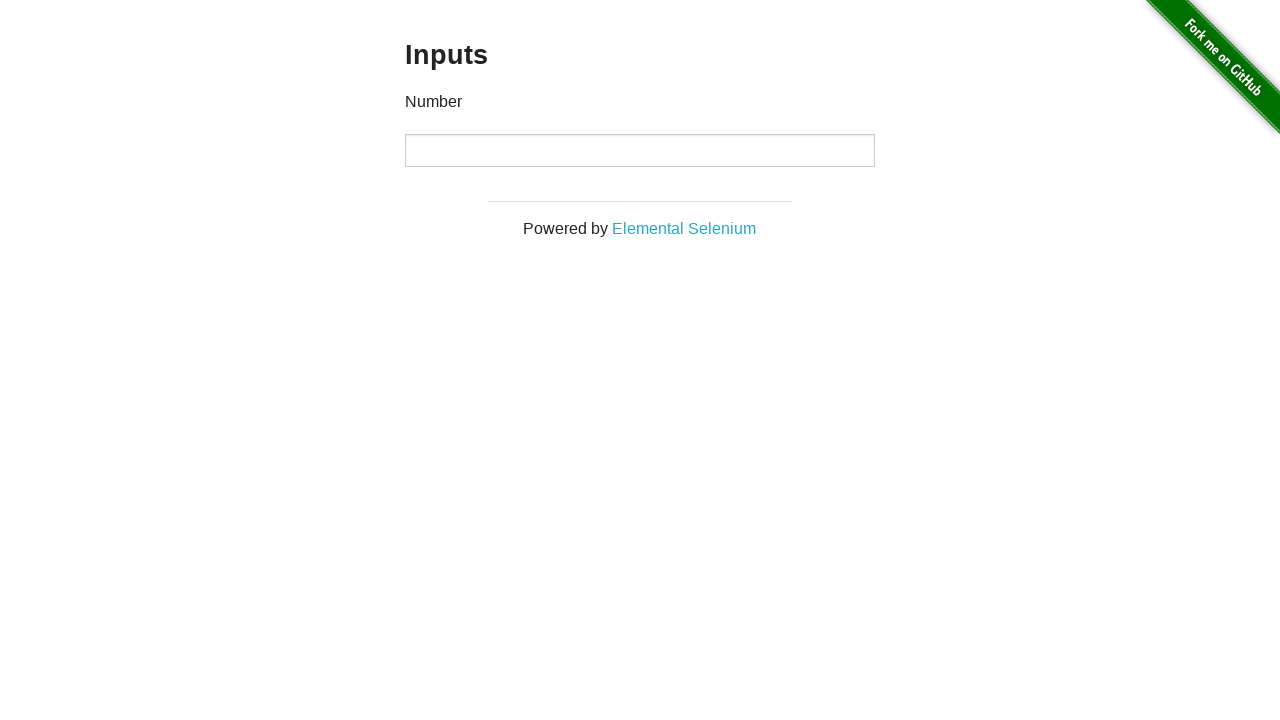

Pressed ArrowUp key (increment 1) on input
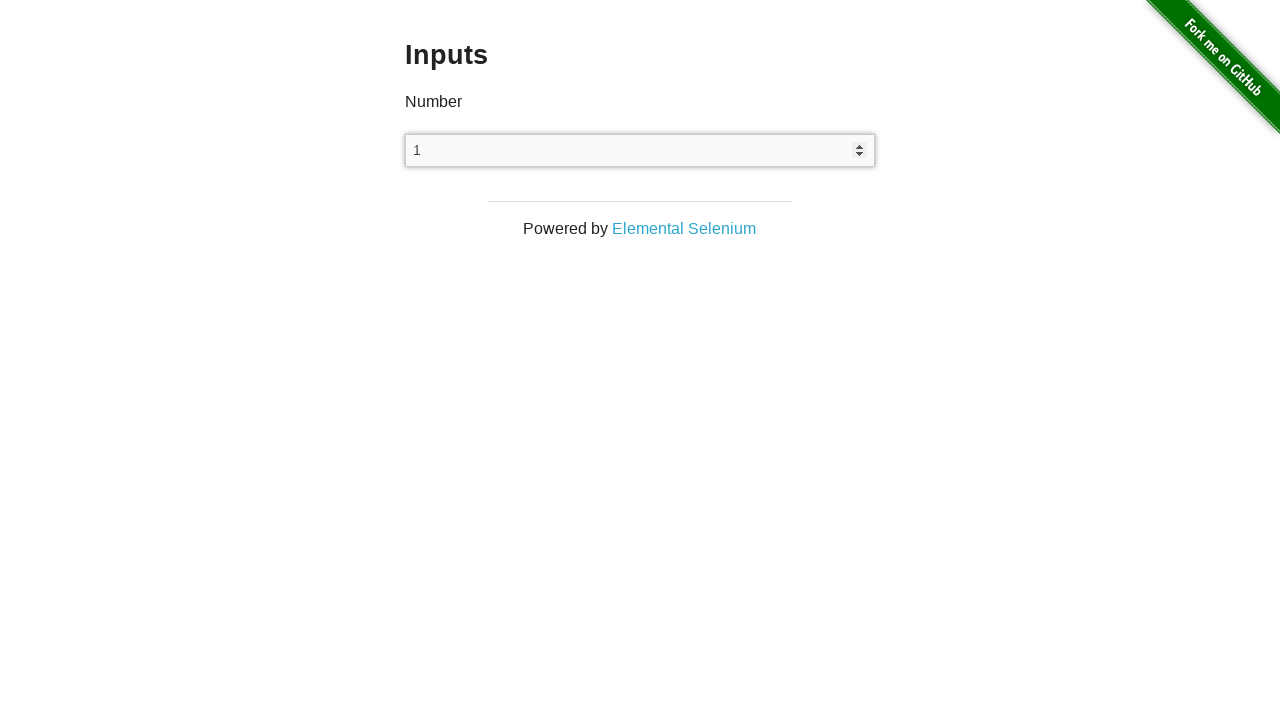

Pressed ArrowUp key (increment 2) on input
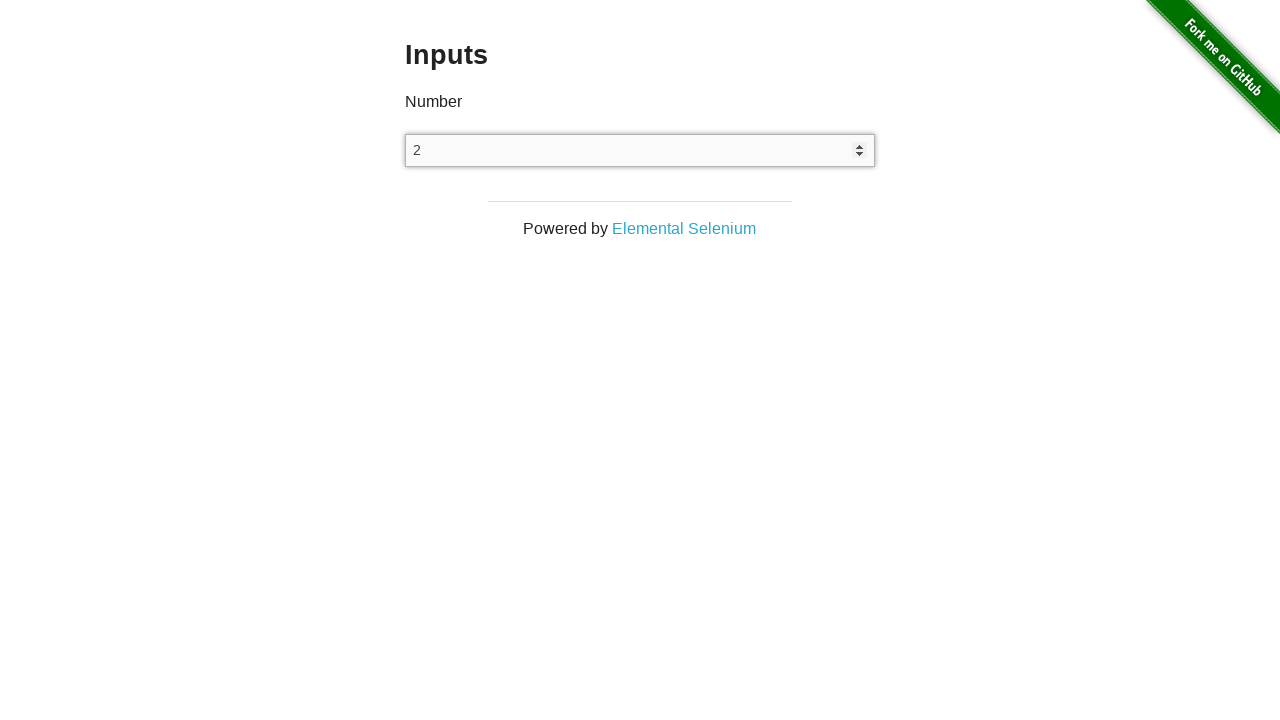

Pressed ArrowUp key (increment 3) on input
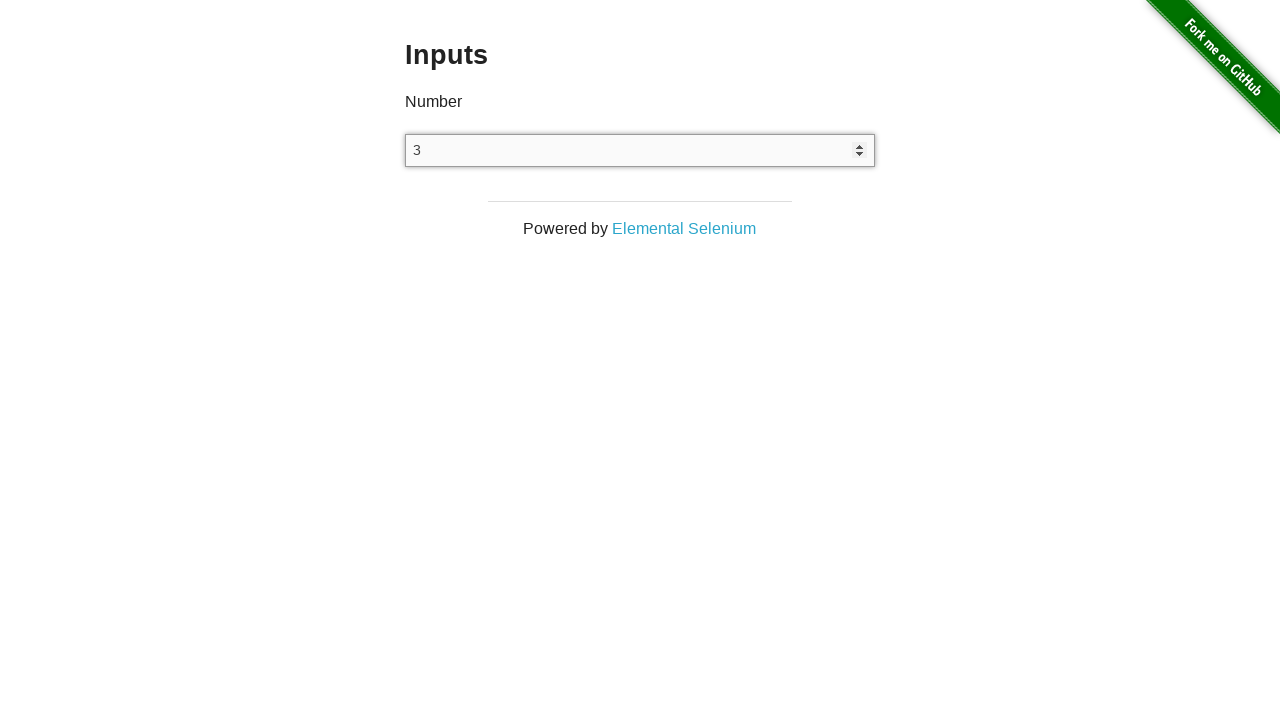

Pressed ArrowDown key to decrement value on input
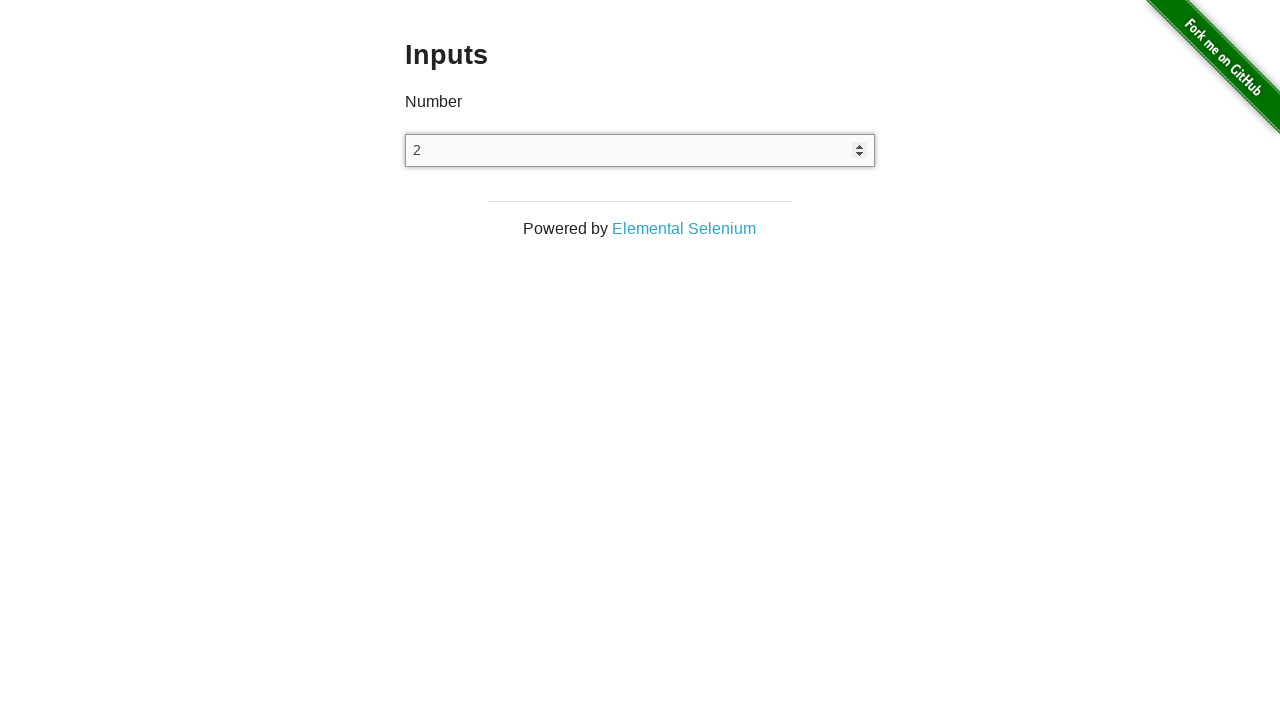

Verified input field is still visible
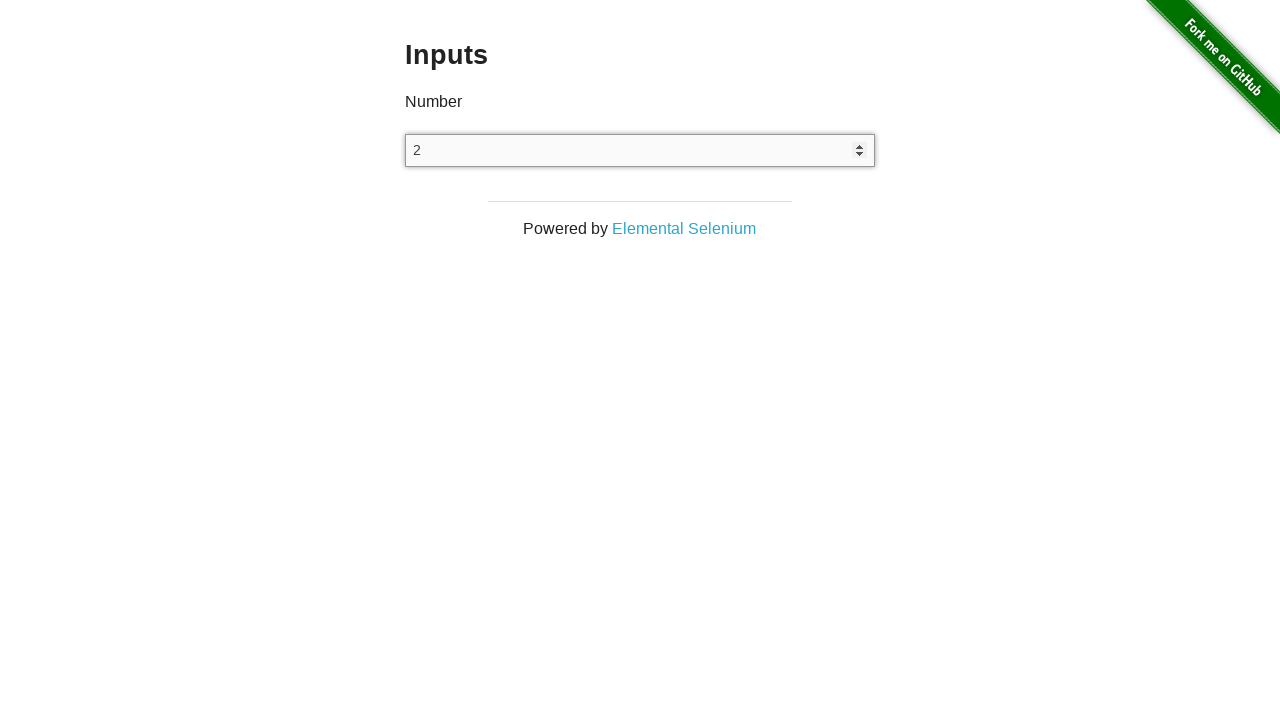

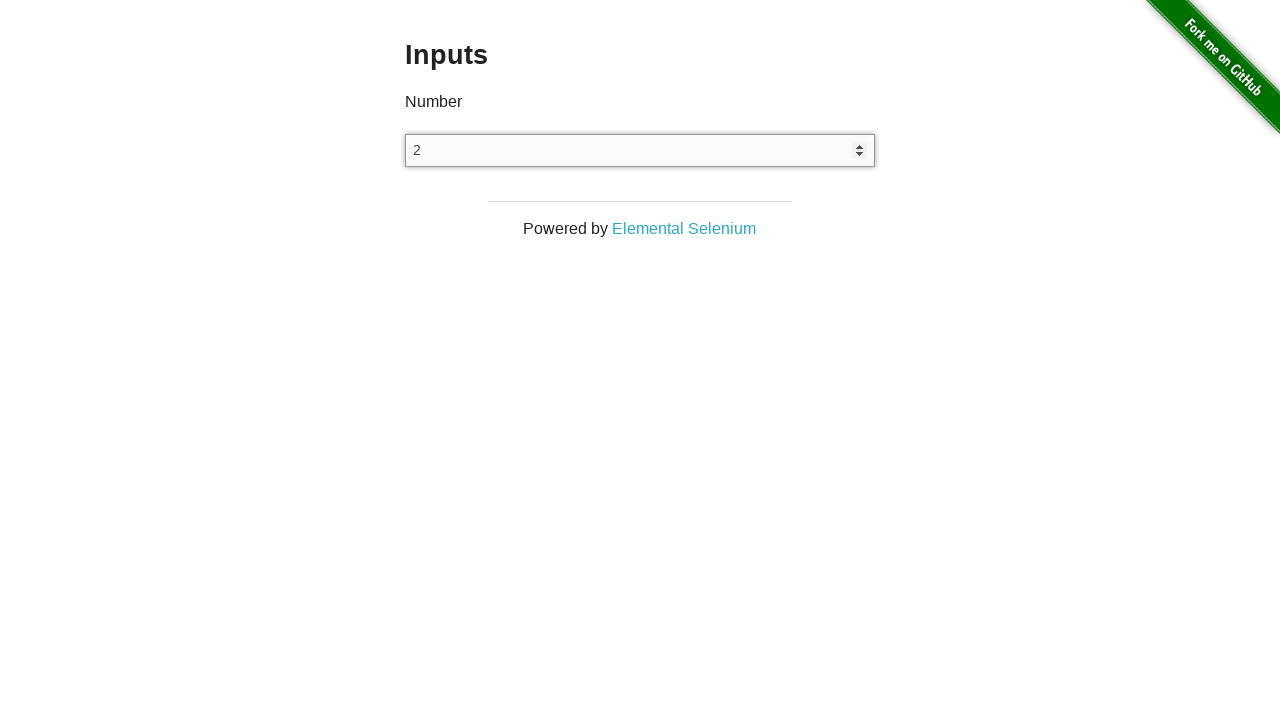